Navigates to the Data Tables page and interacts with a table element to verify table data is displayed correctly

Starting URL: https://the-internet.herokuapp.com

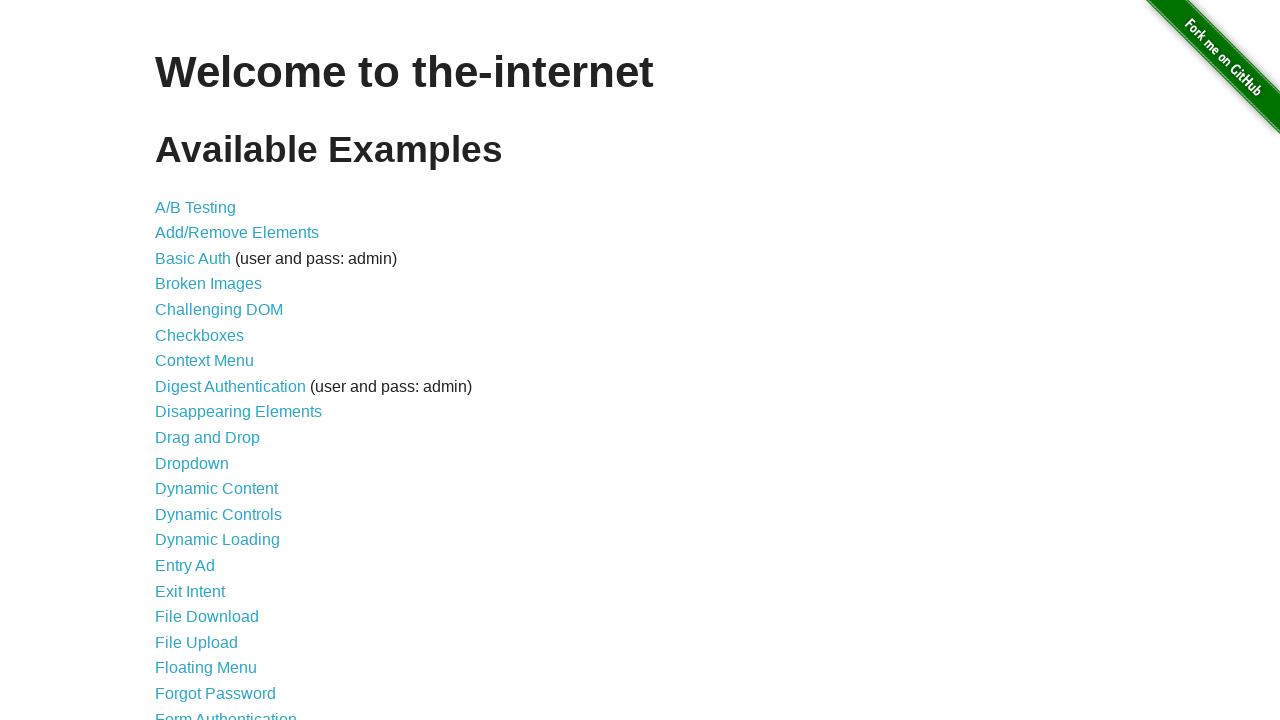

Clicked on Data Tables link at (230, 574) on a:has-text('Data Tables')
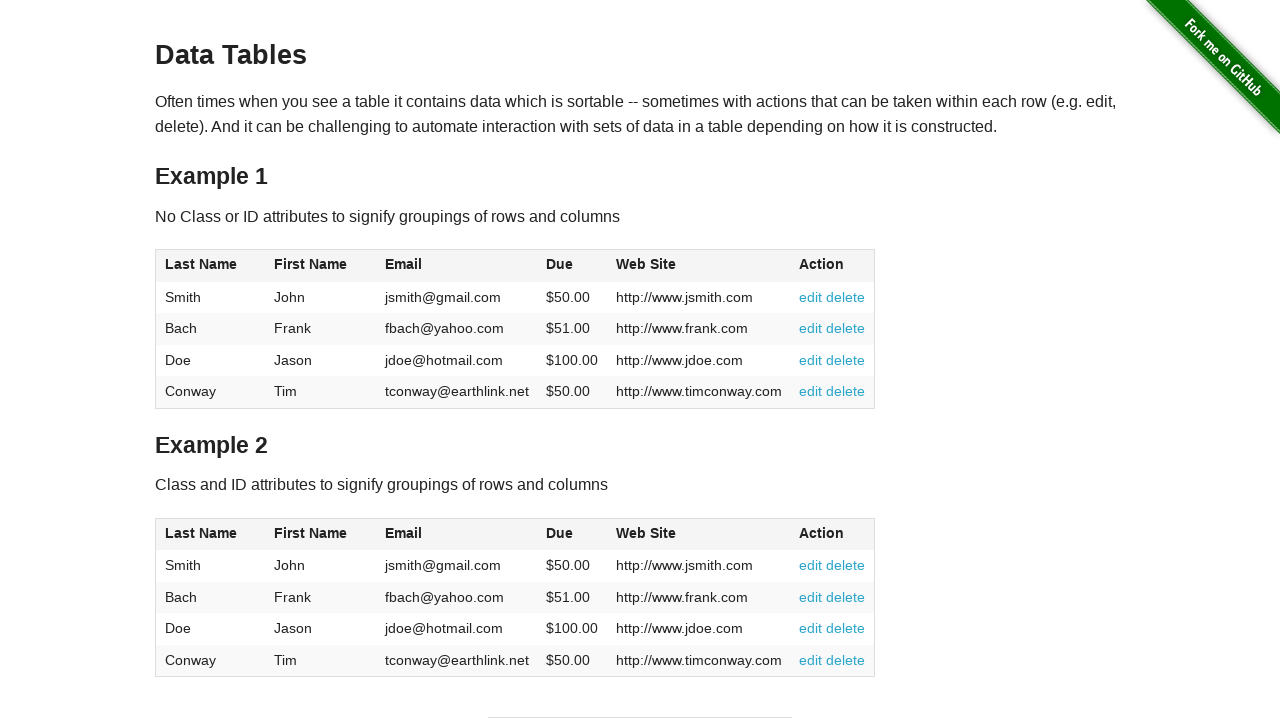

Waited for table #table2 to be visible
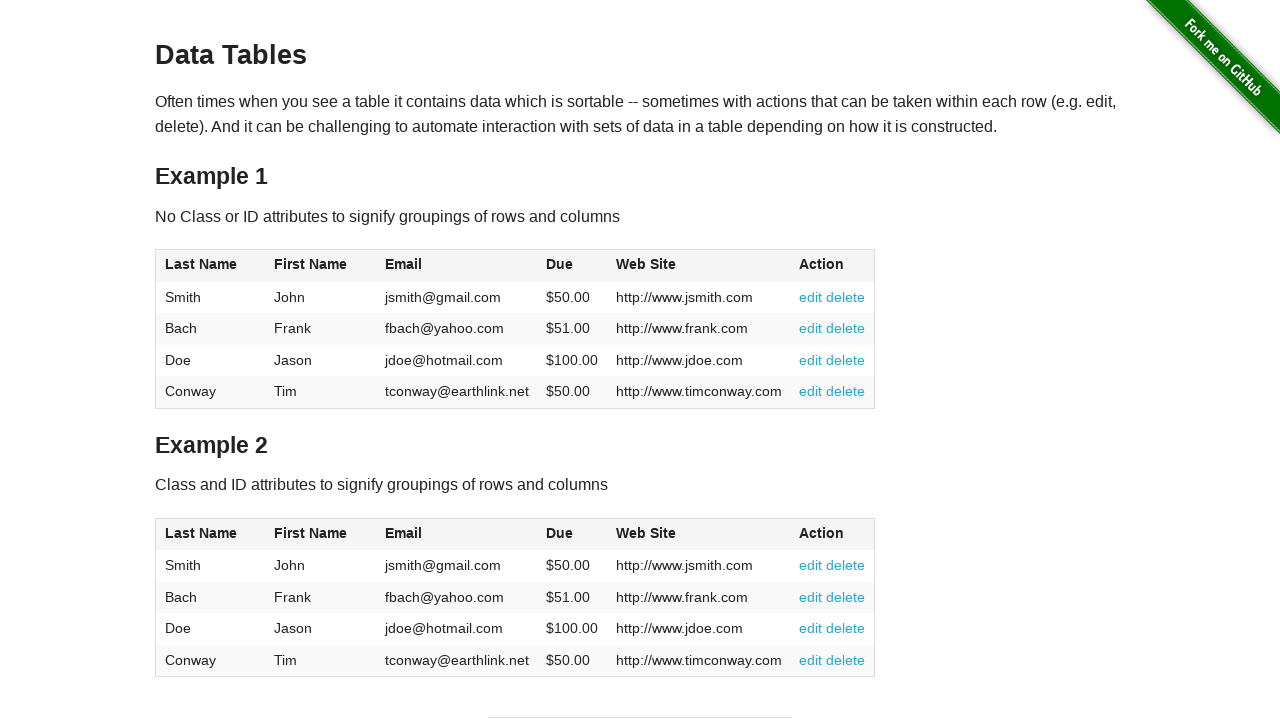

Verified table rows are present in #table2
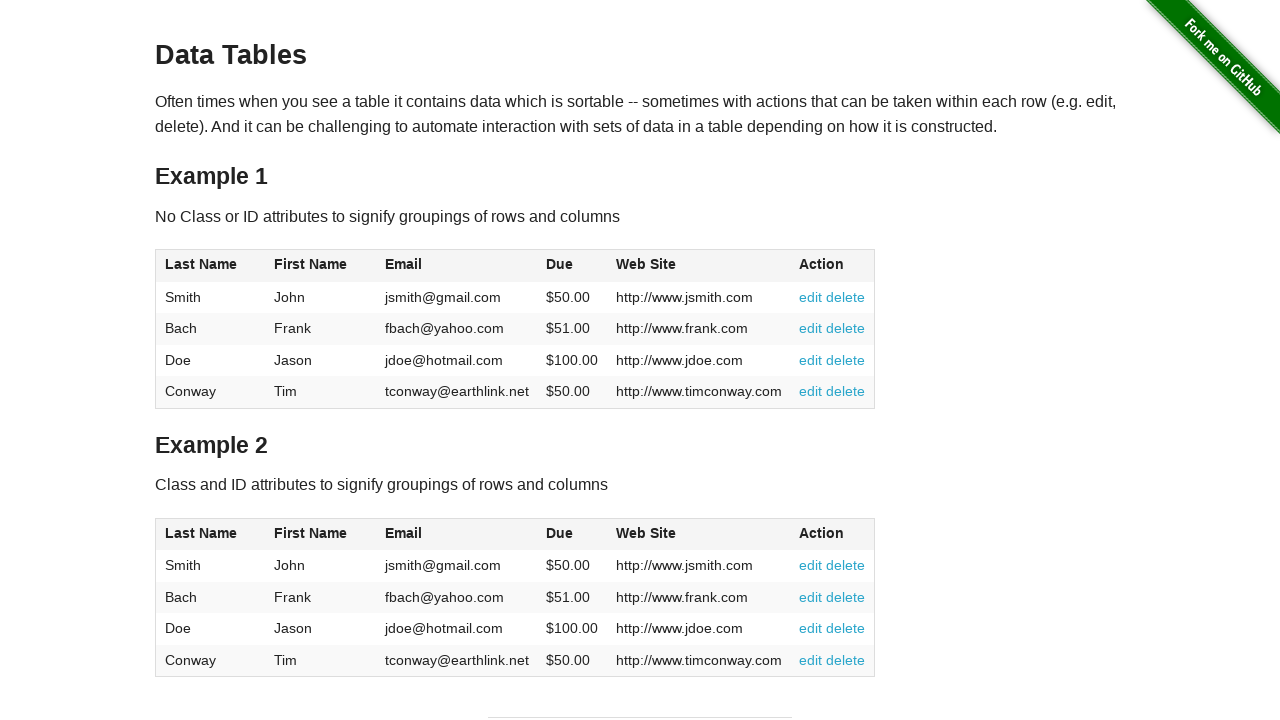

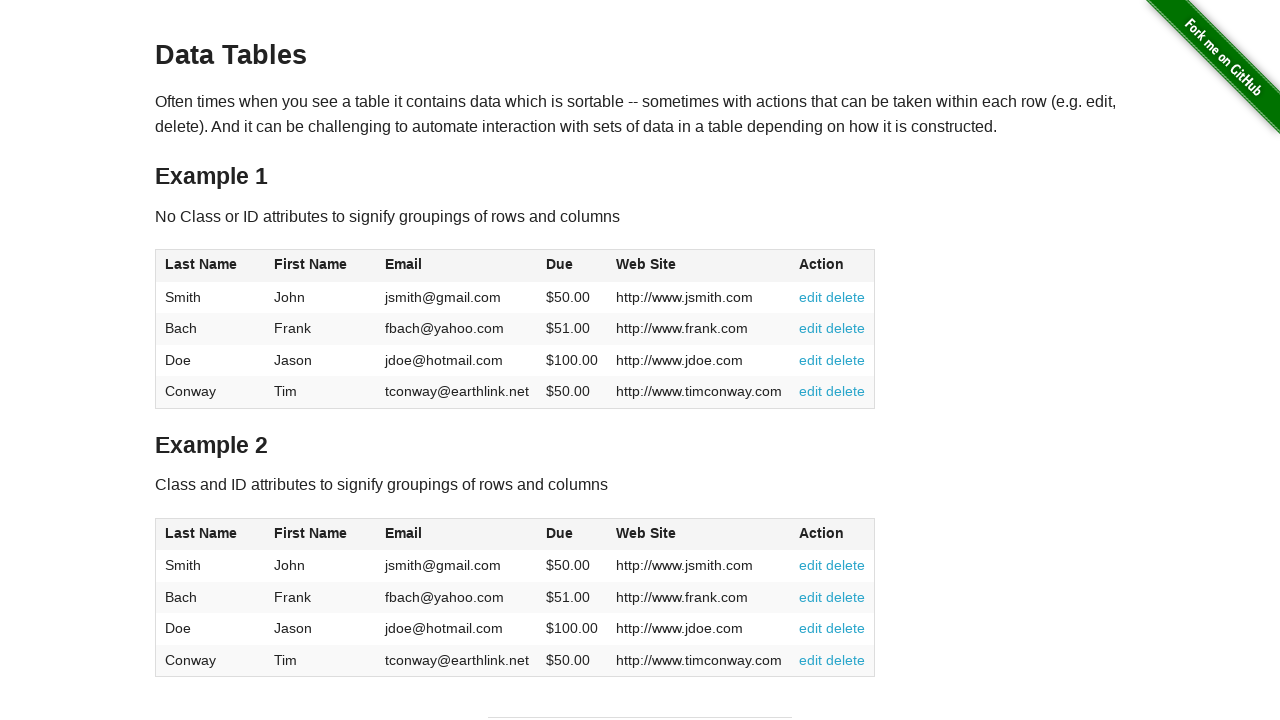